Tests nested iframe navigation by switching between outer and inner frames and clicking buttons within each frame

Starting URL: https://v1.training-support.net/selenium/nested-iframes

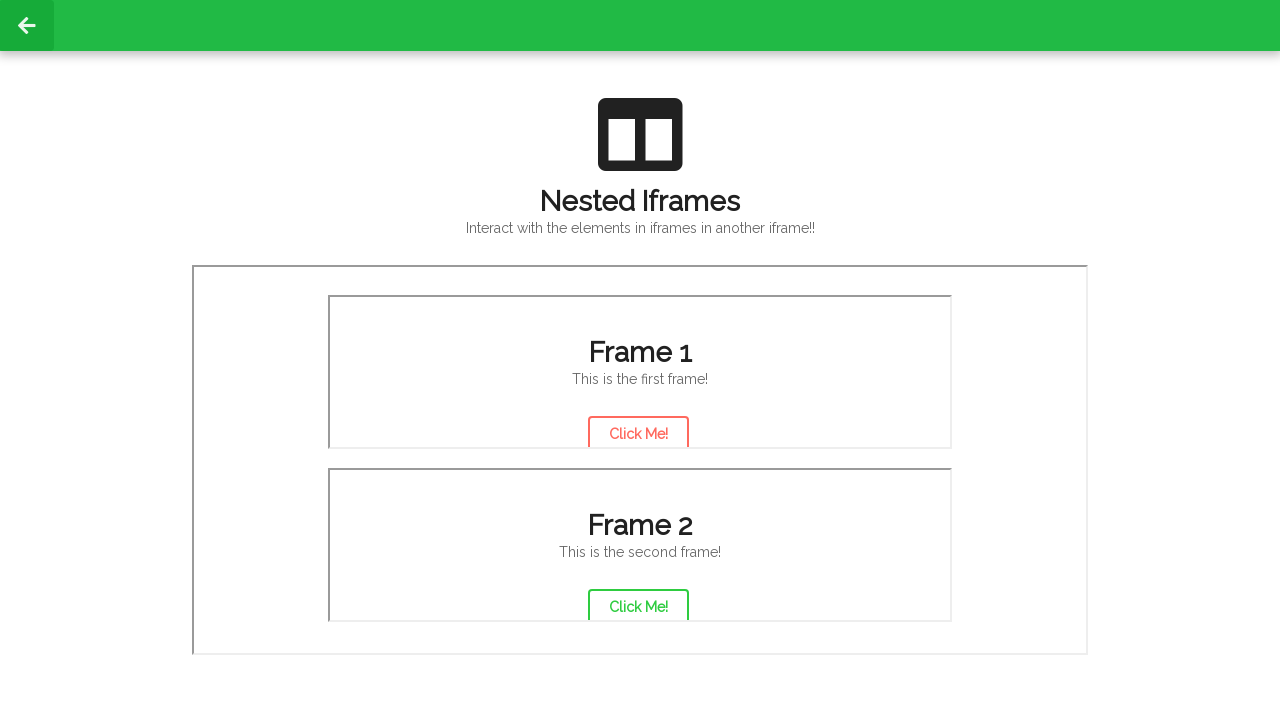

Located outer iframe with src='/selenium/nested-iframe1'
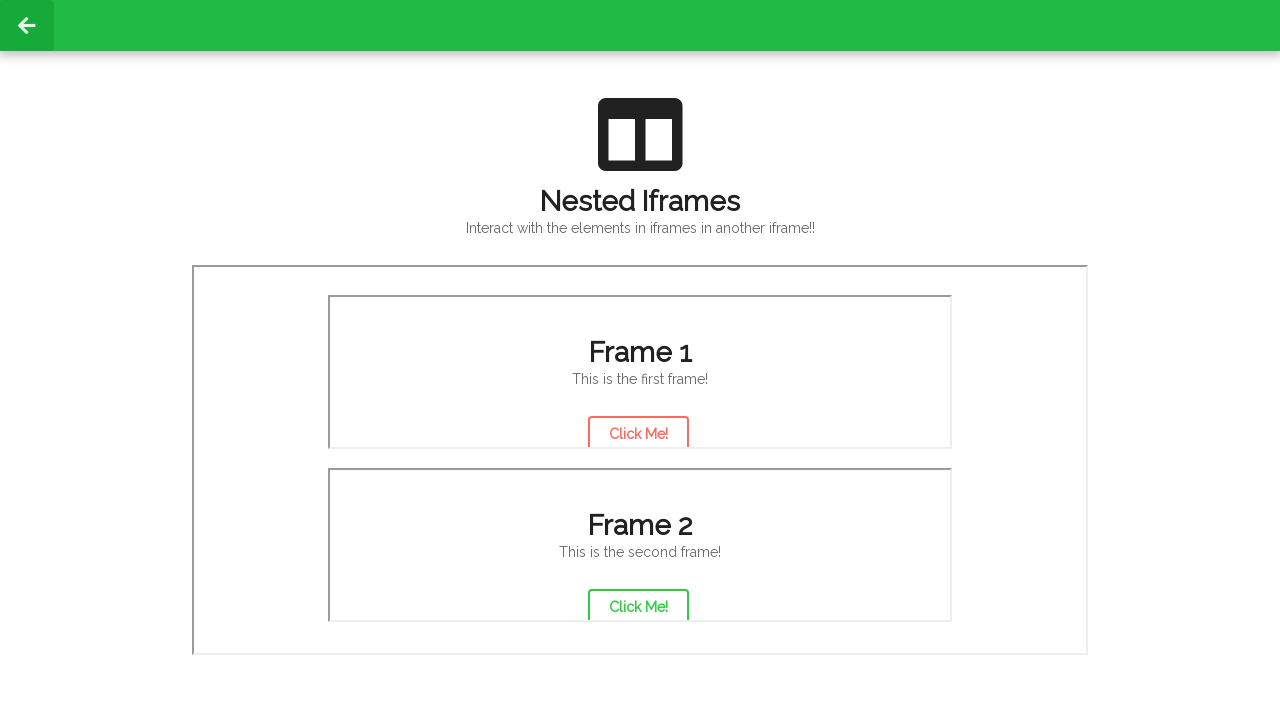

Located first inner iframe with src='/selenium/frame1'
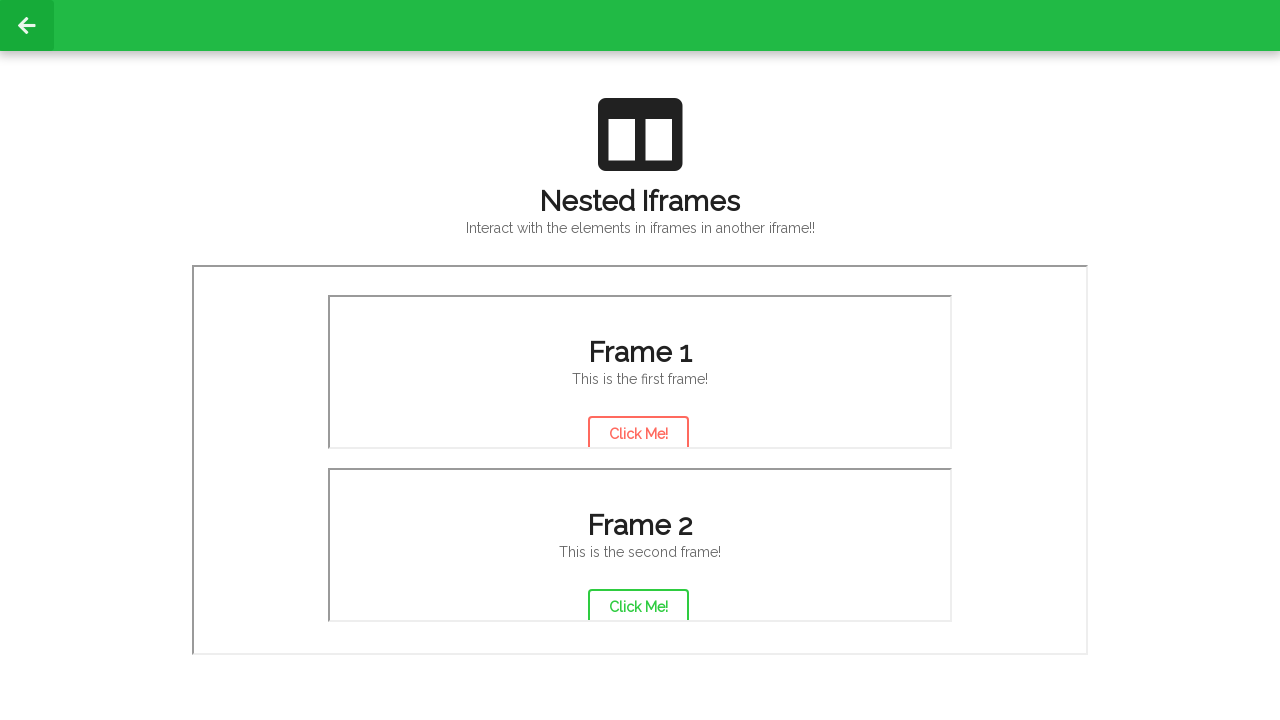

Clicked 'Click Me!' button in first inner frame at (638, 429) on iframe[src='/selenium/nested-iframe1'] >> internal:control=enter-frame >> iframe
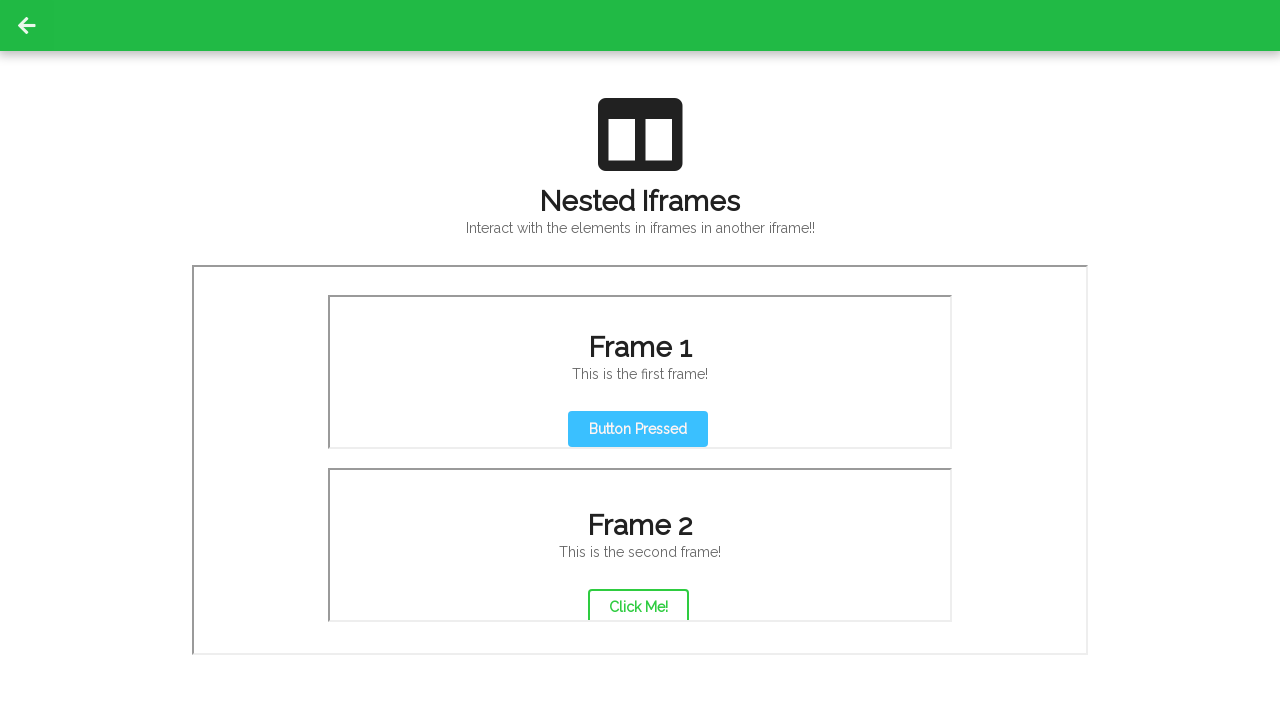

Located second inner iframe with src='/selenium/frame2'
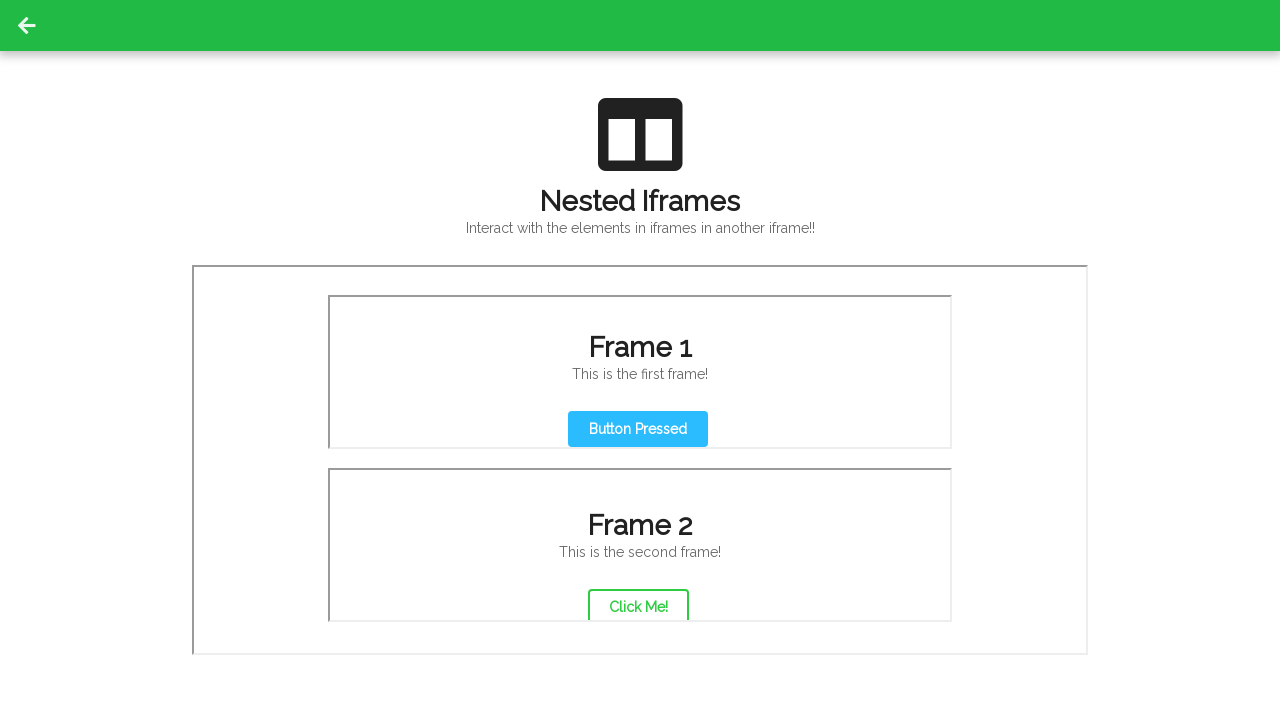

Clicked action button in second inner frame at (638, 602) on iframe[src='/selenium/nested-iframe1'] >> internal:control=enter-frame >> iframe
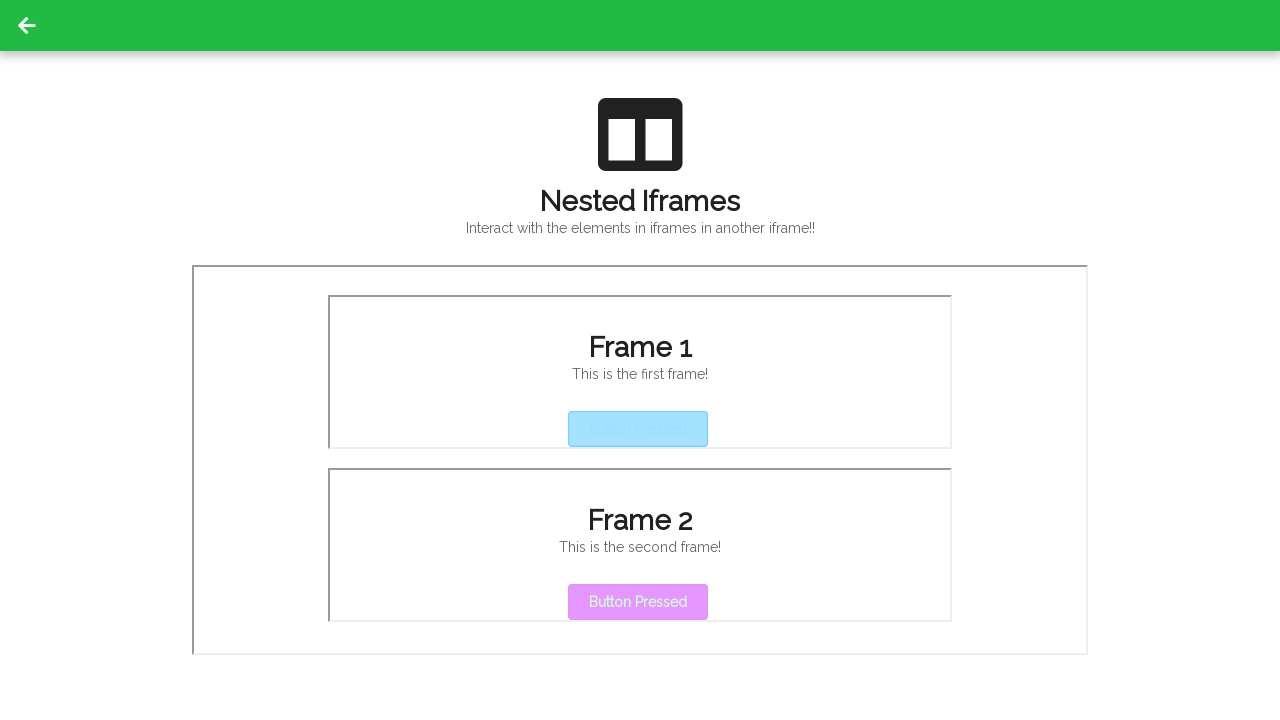

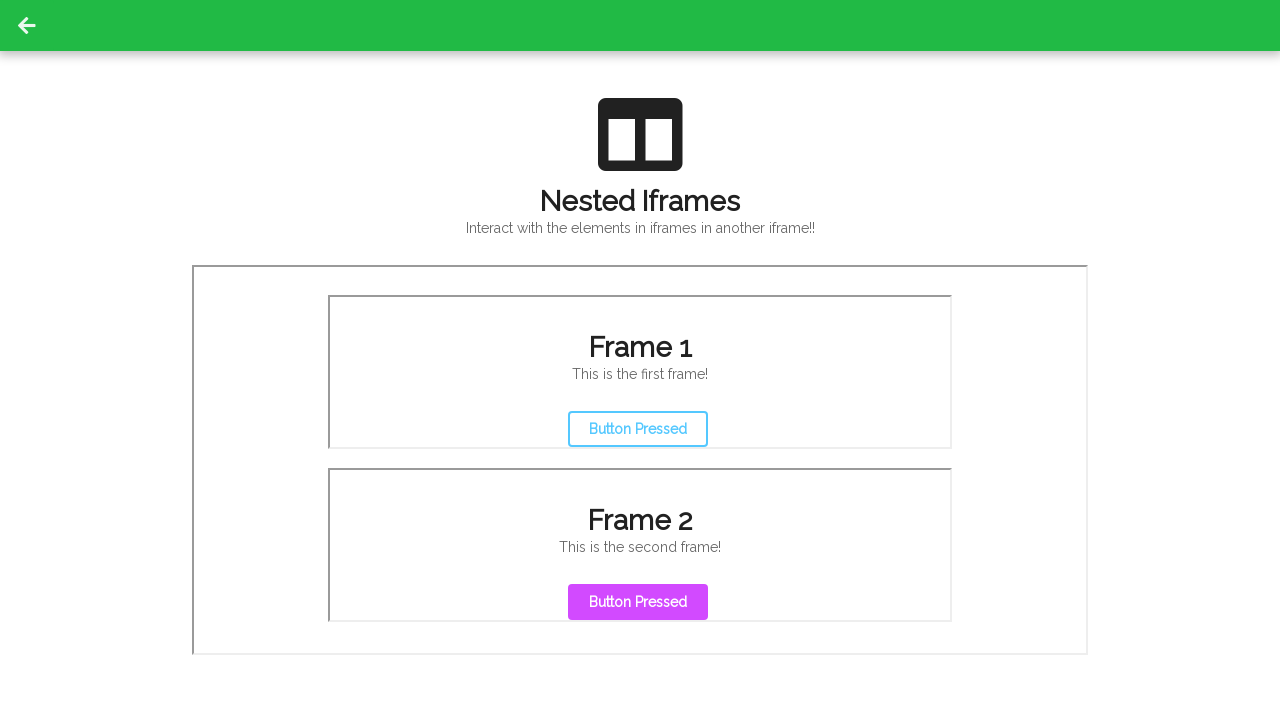